Navigates to the Qxf2 Selenium tutorial page and interacts with an example table by locating the table element and verifying its rows are present.

Starting URL: http://qxf2.com/selenium-tutorial-main

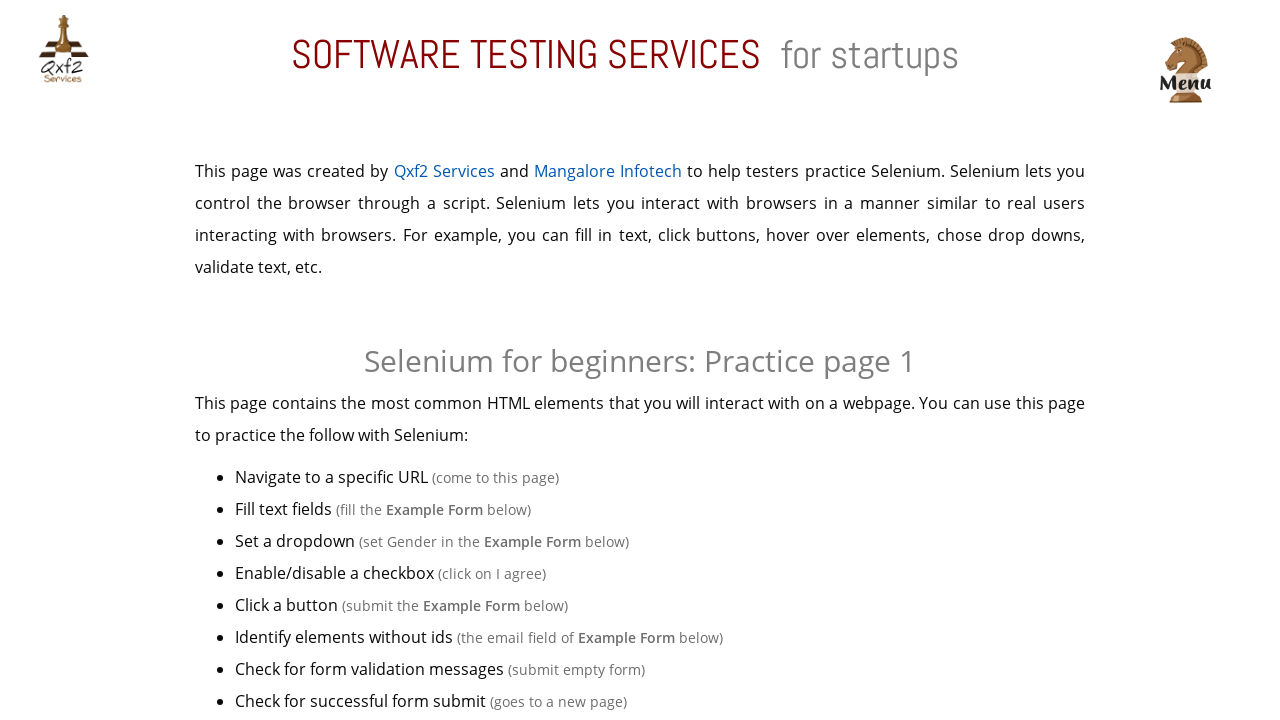

Located the input value element
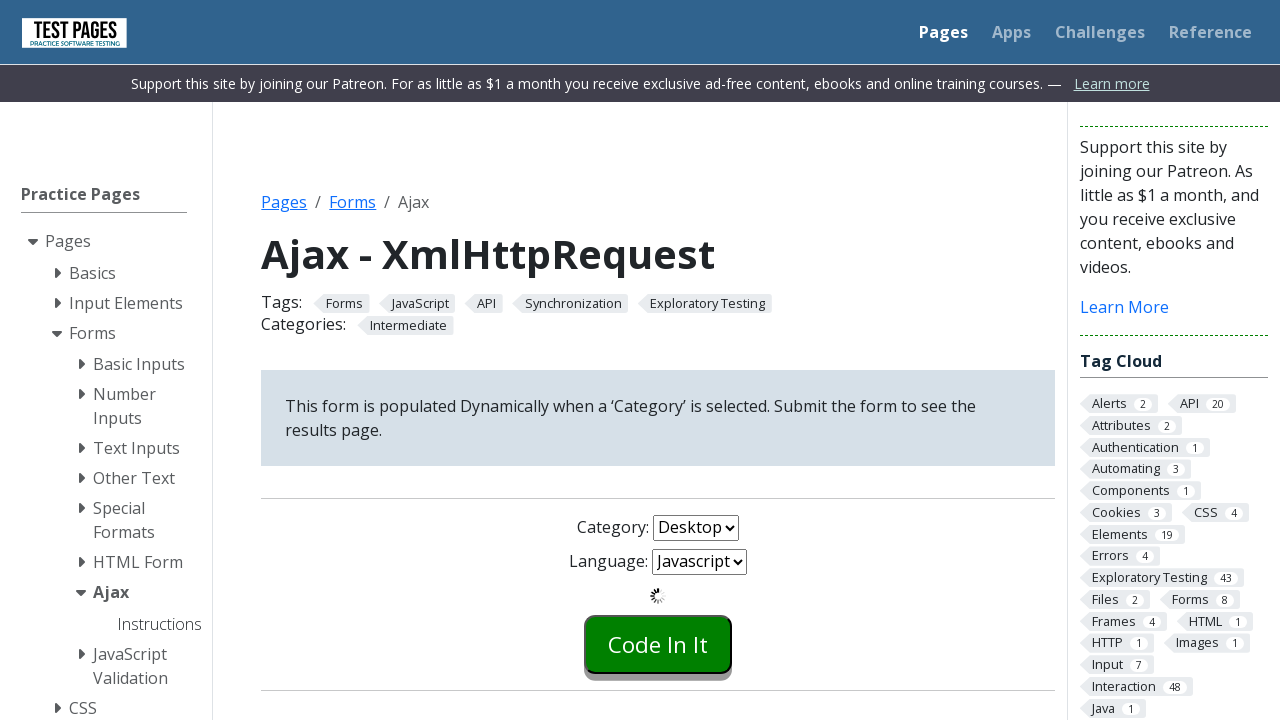

Read x value from page: 795
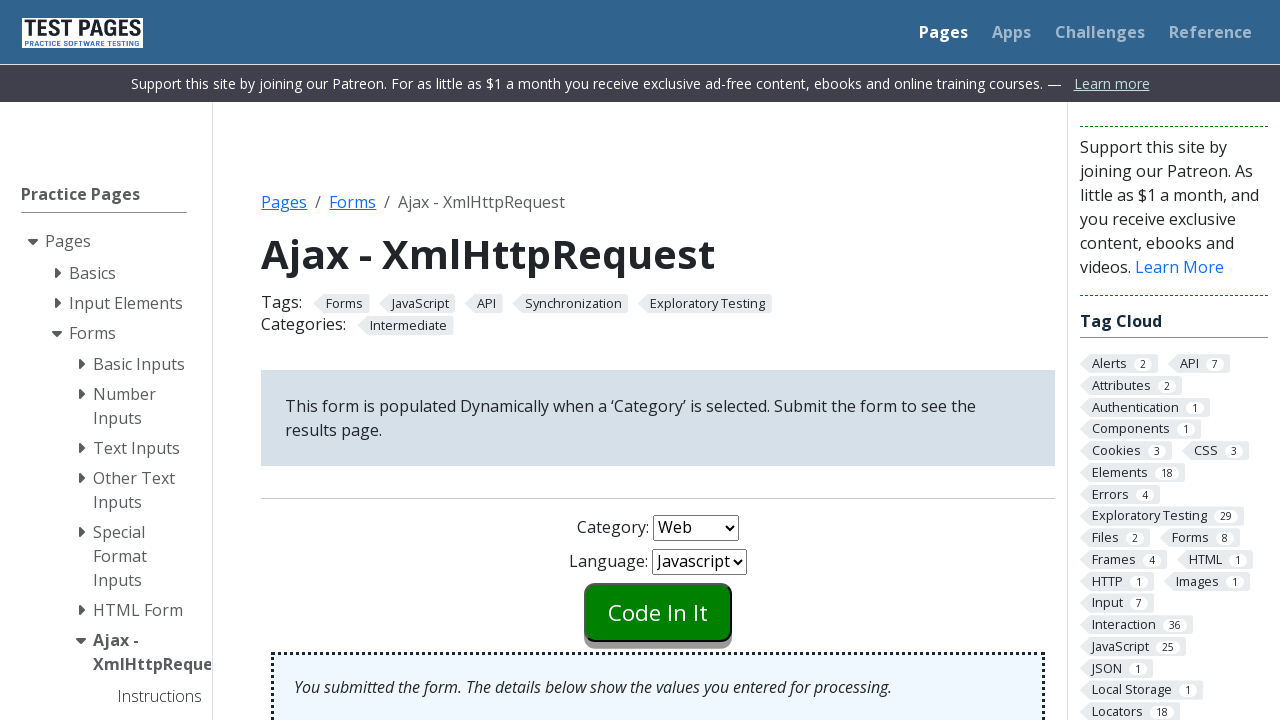

Calculated answer using formula log(|12*sin(x)|): 0.7484019266391618
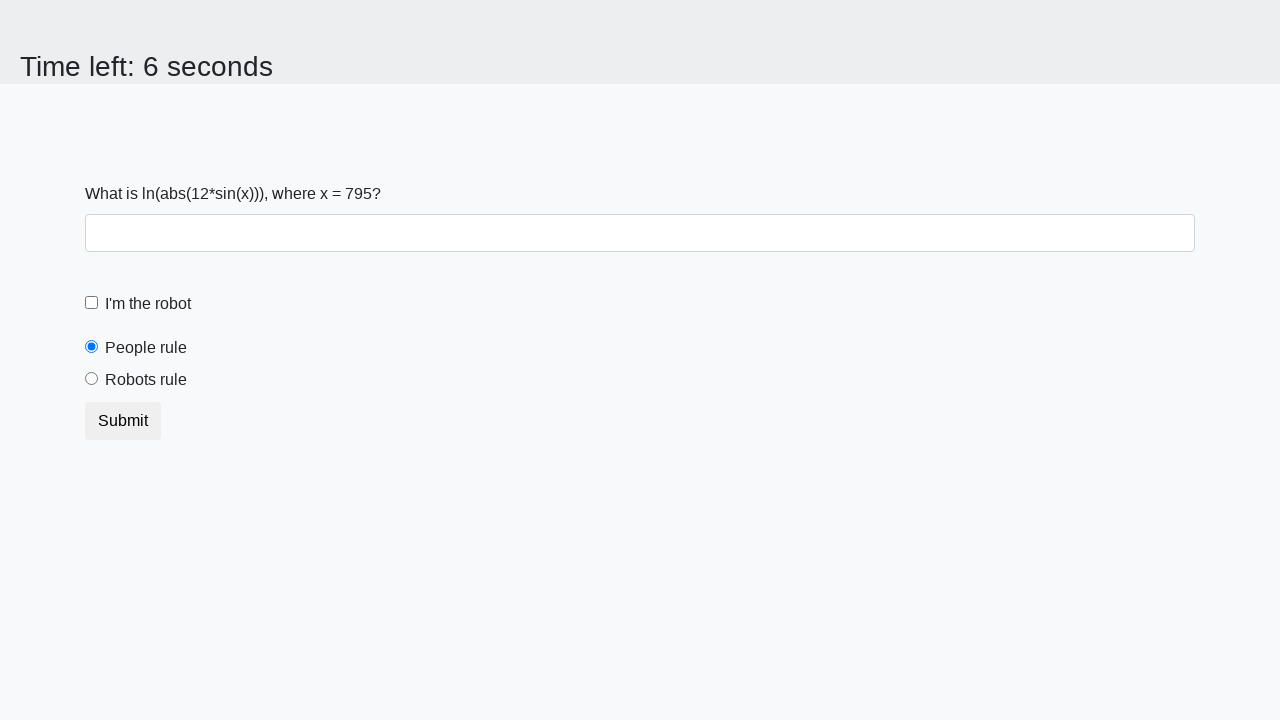

Filled answer field with calculated result
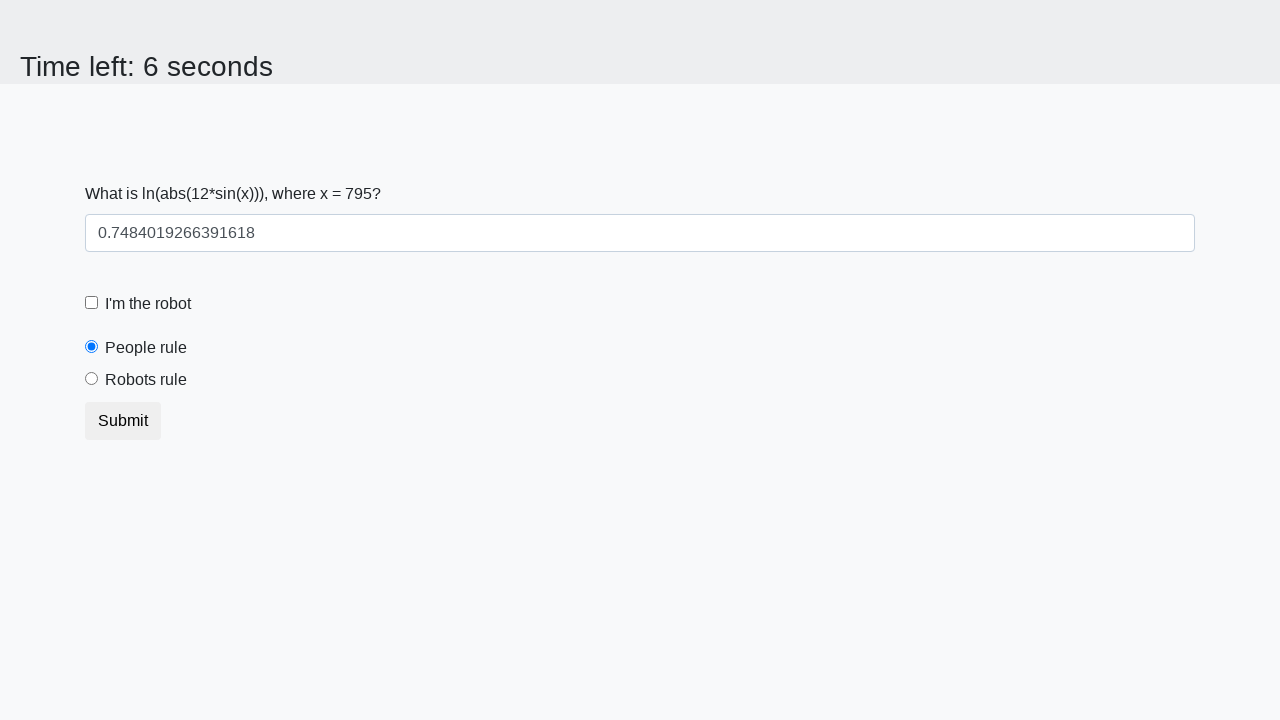

Checked the robot checkbox
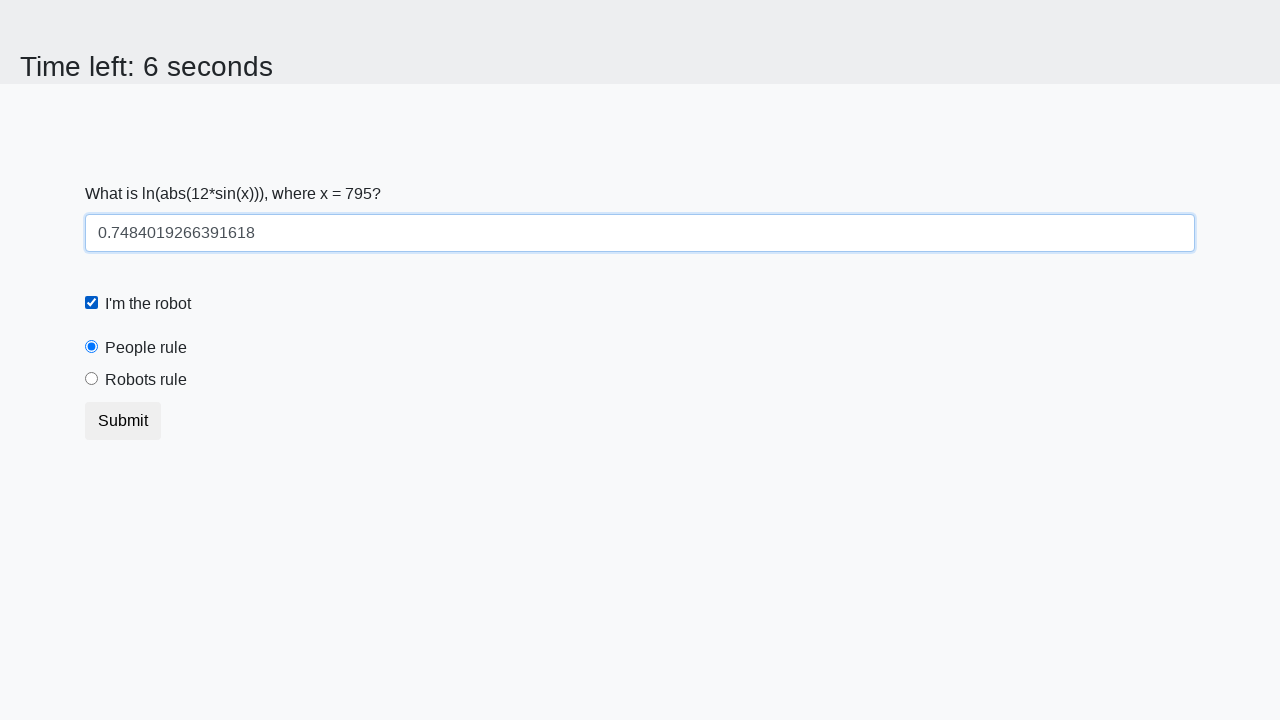

Checked the robots rule checkbox
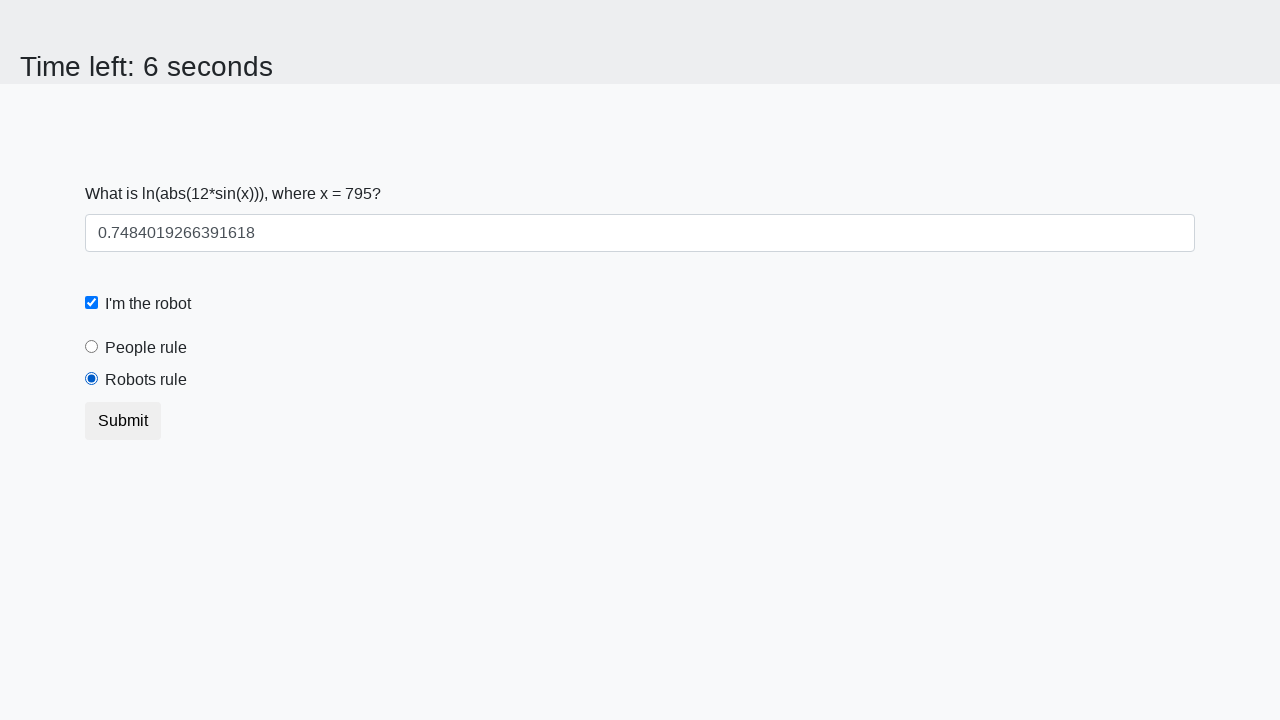

Clicked submit button to complete form
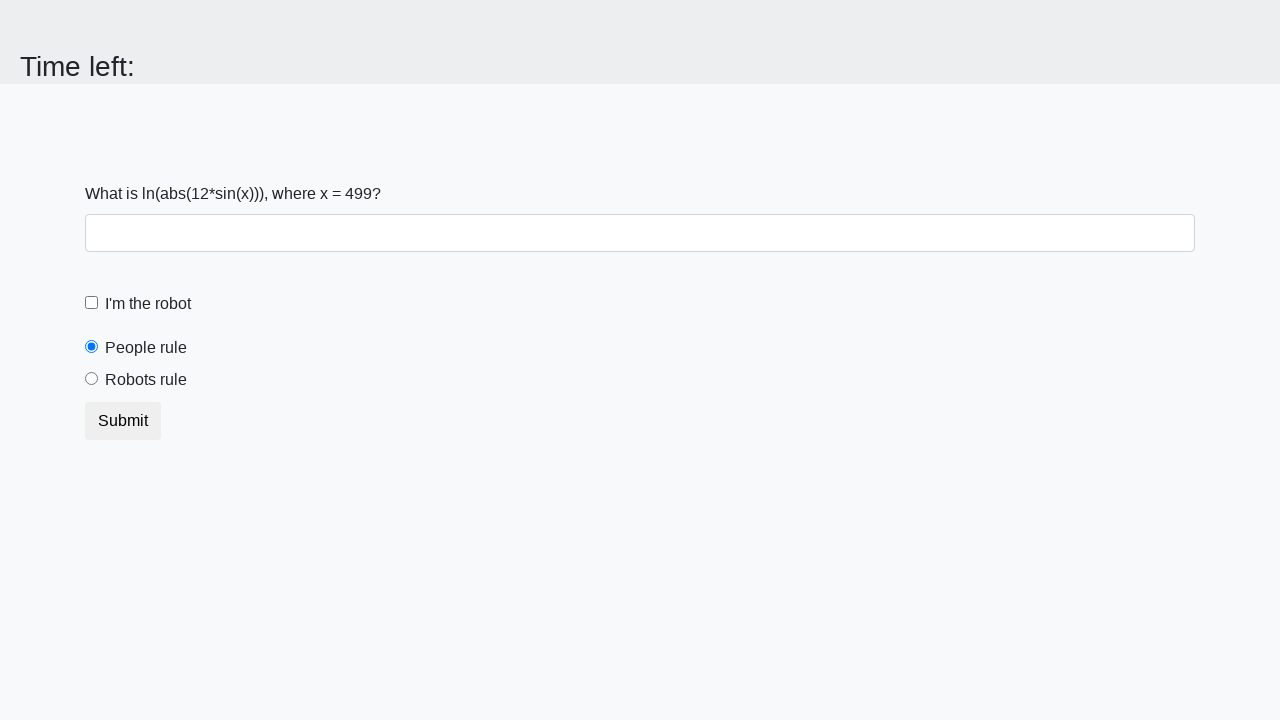

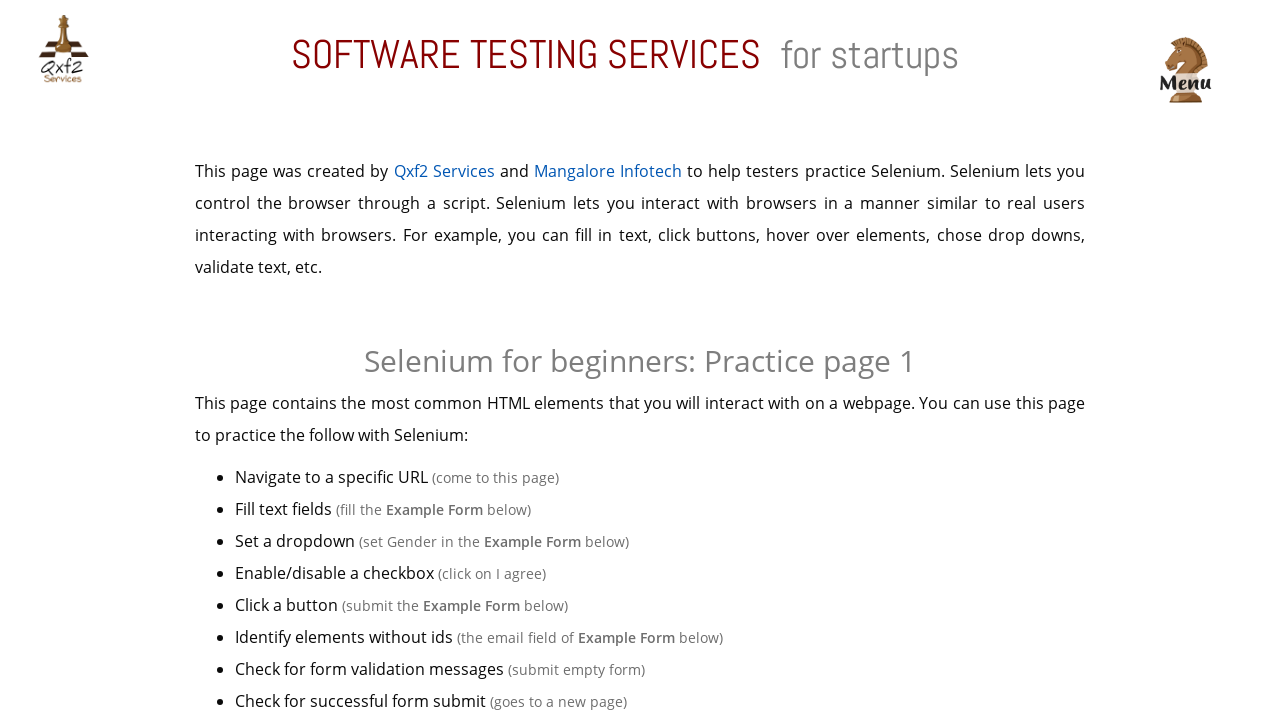